Tests drag and drop functionality on jQuery UI demo page by dragging an element from source to target location within an iframe

Starting URL: https://jqueryui.com/droppable/

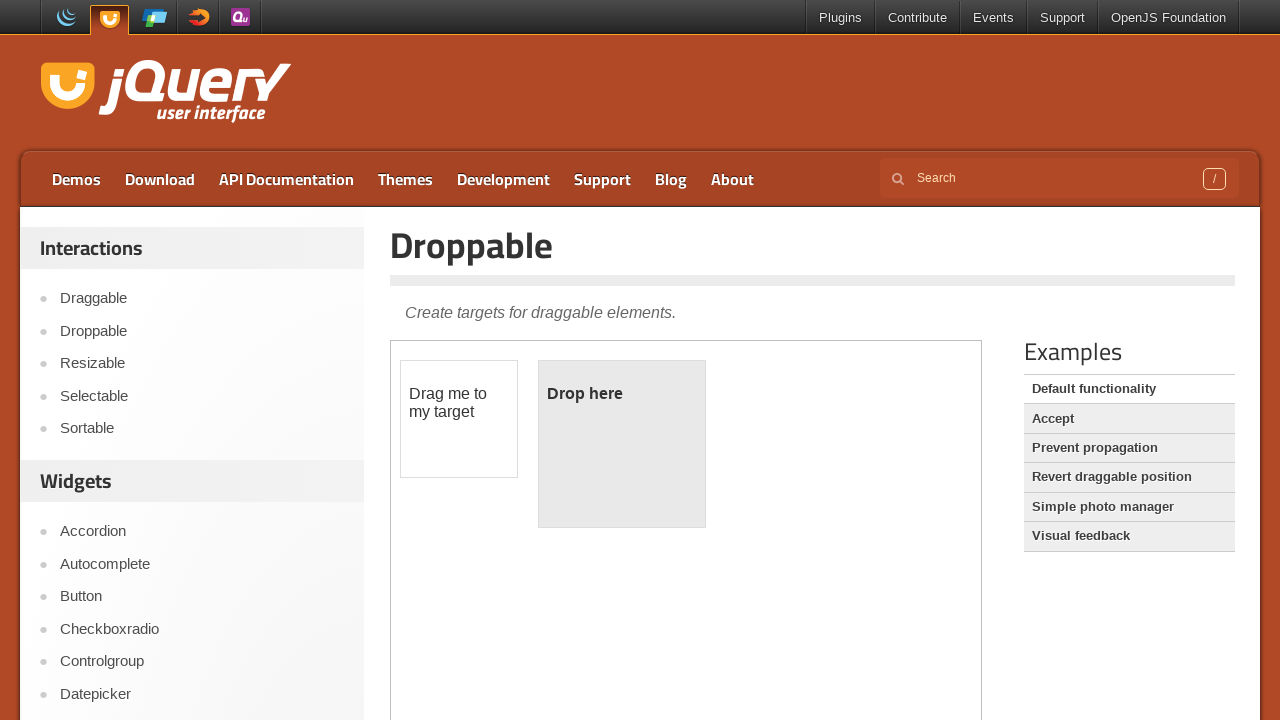

Located the demo iframe for drag and drop test
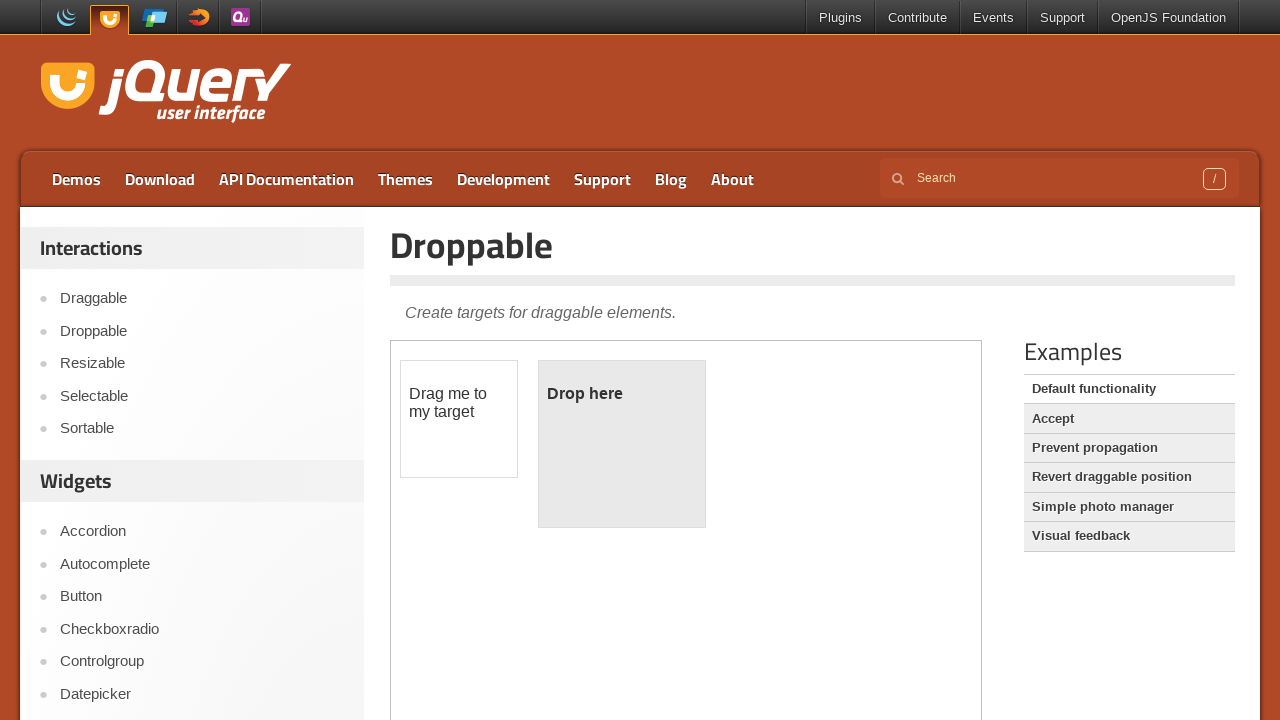

Located the draggable source element within iframe
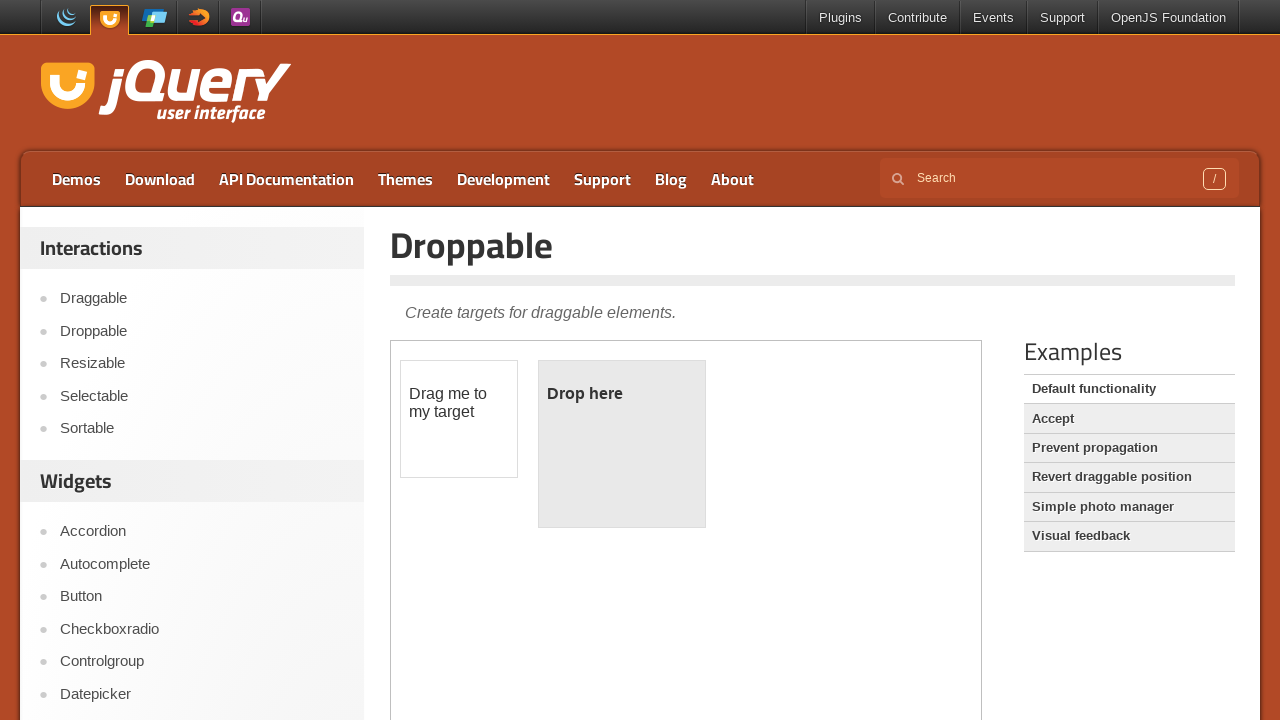

Located the droppable target element within iframe
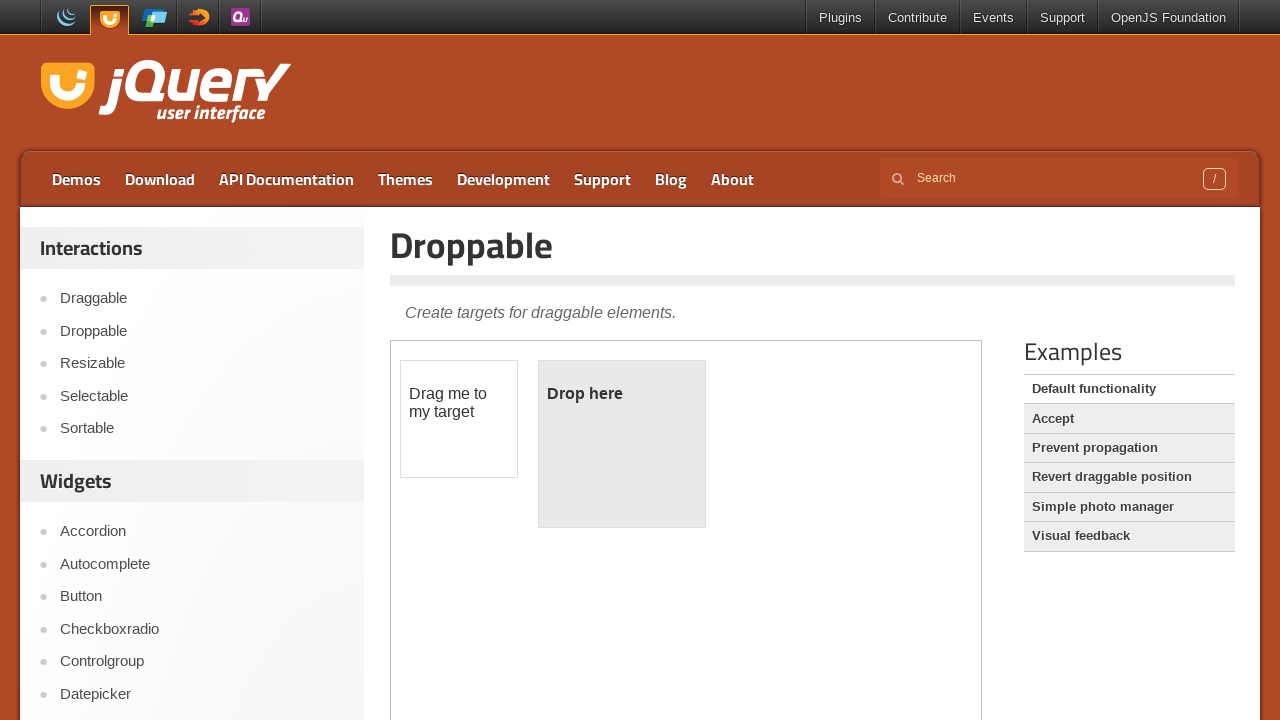

Dragged element from source to target location at (622, 444)
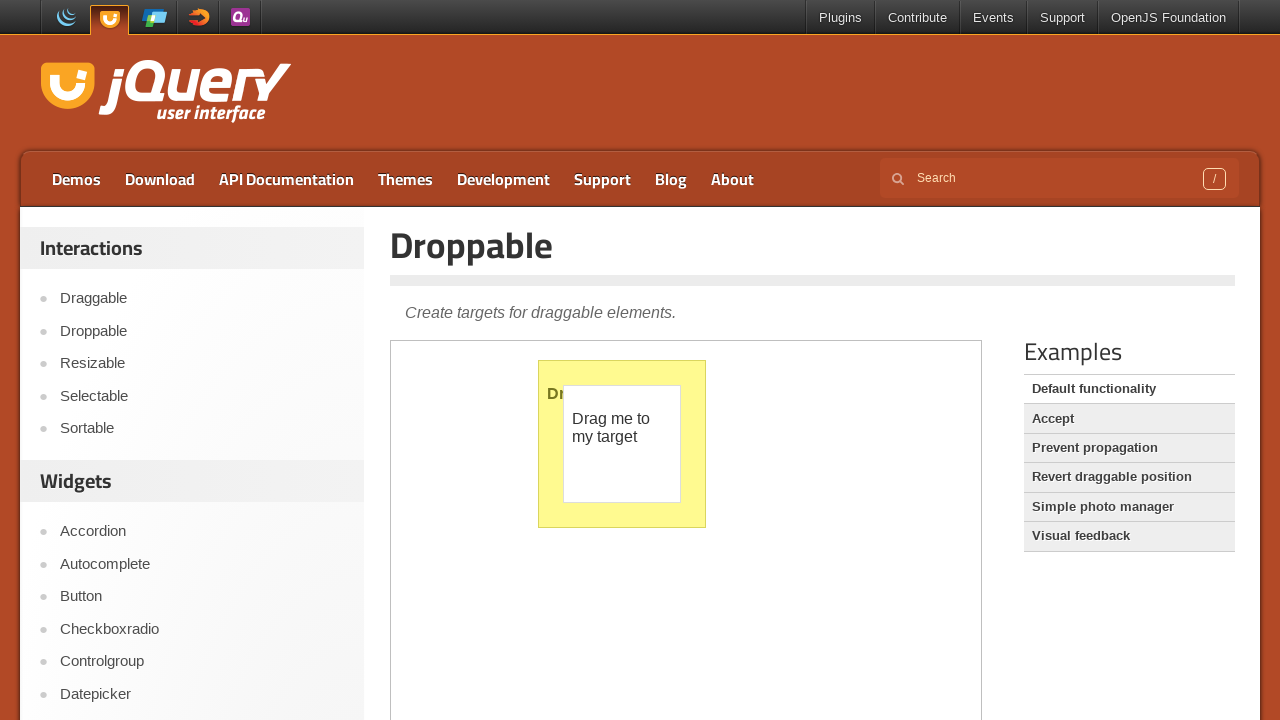

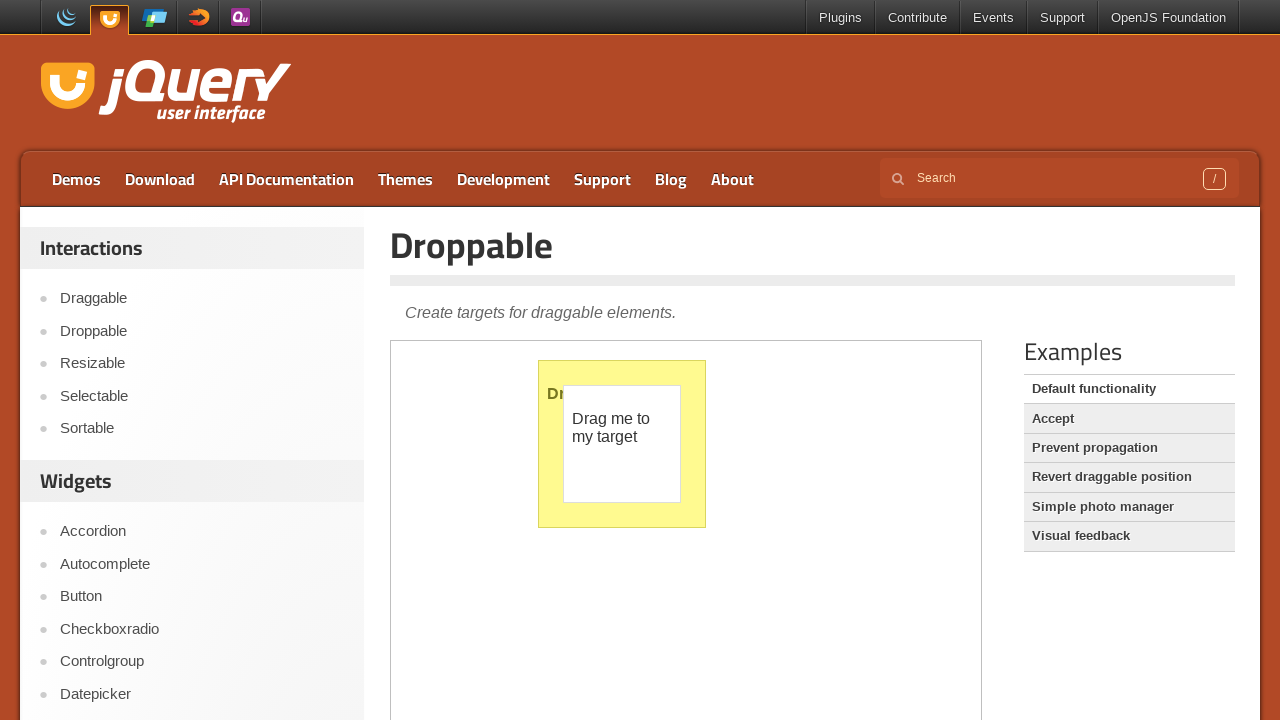